Navigates to YouTube homepage and verifies the search bar element is present on the page

Starting URL: https://www.youtube.com/

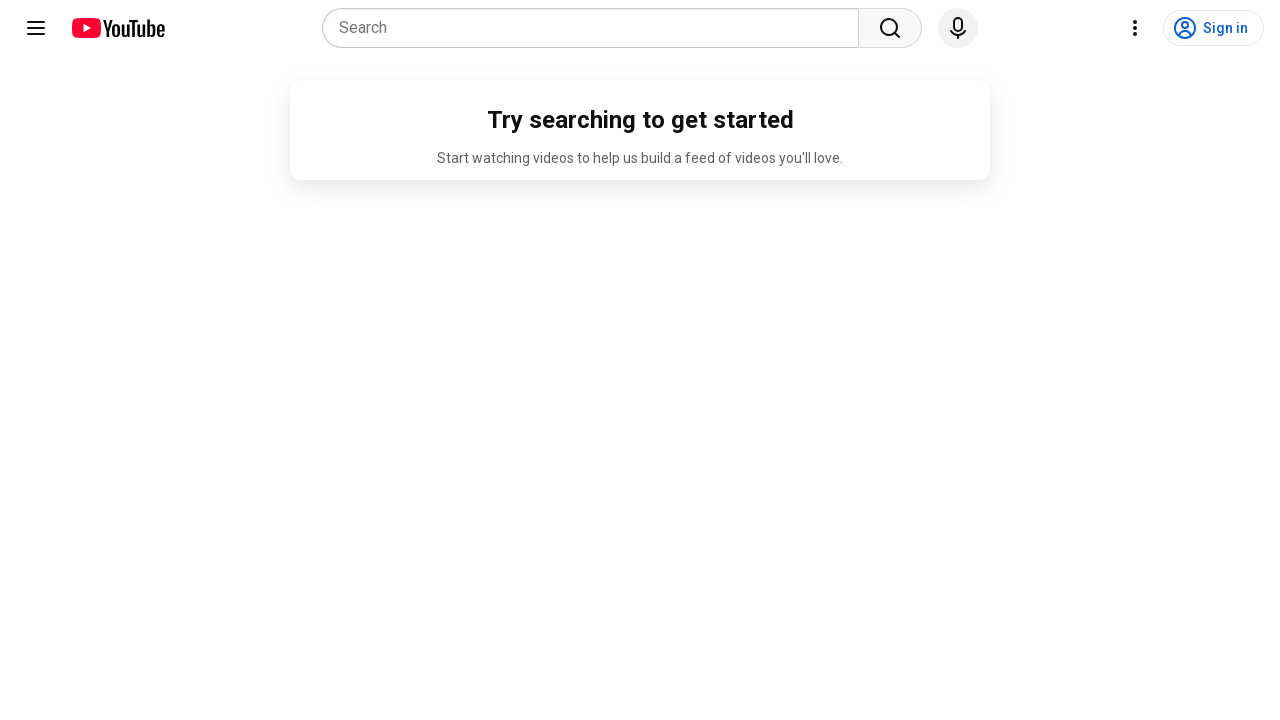

Navigated to YouTube homepage
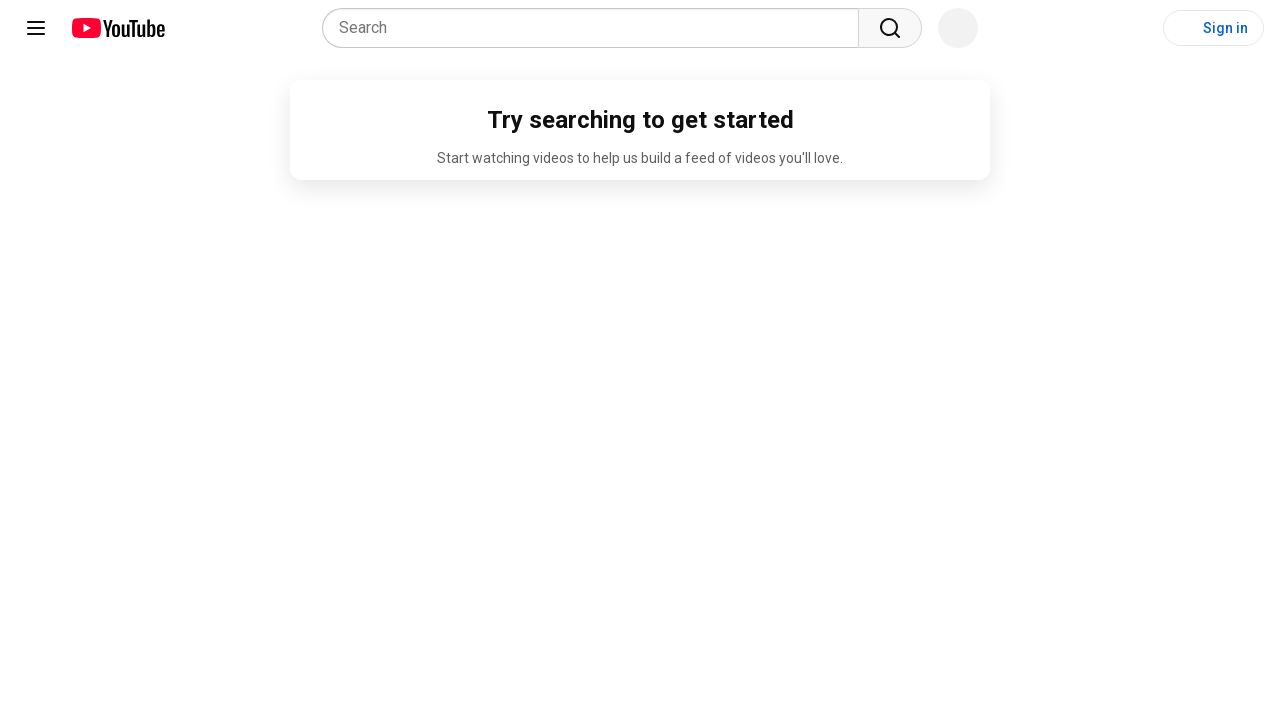

Search bar element is present and visible on the page
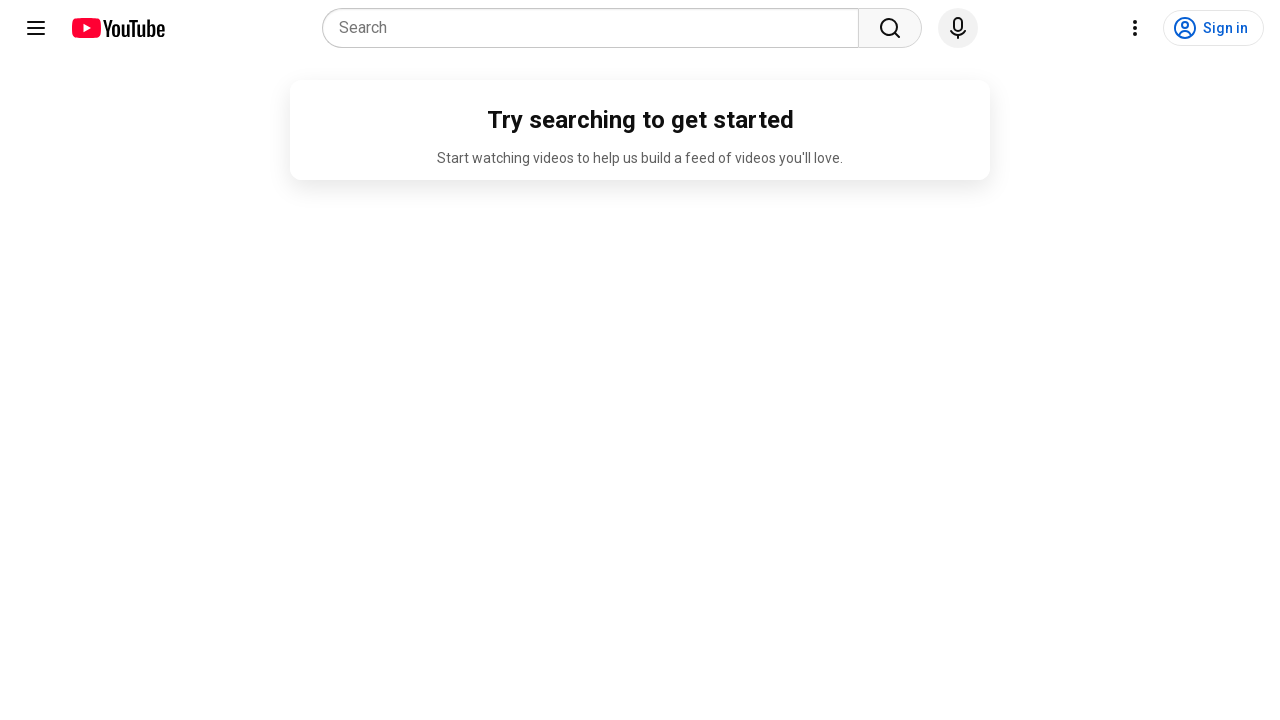

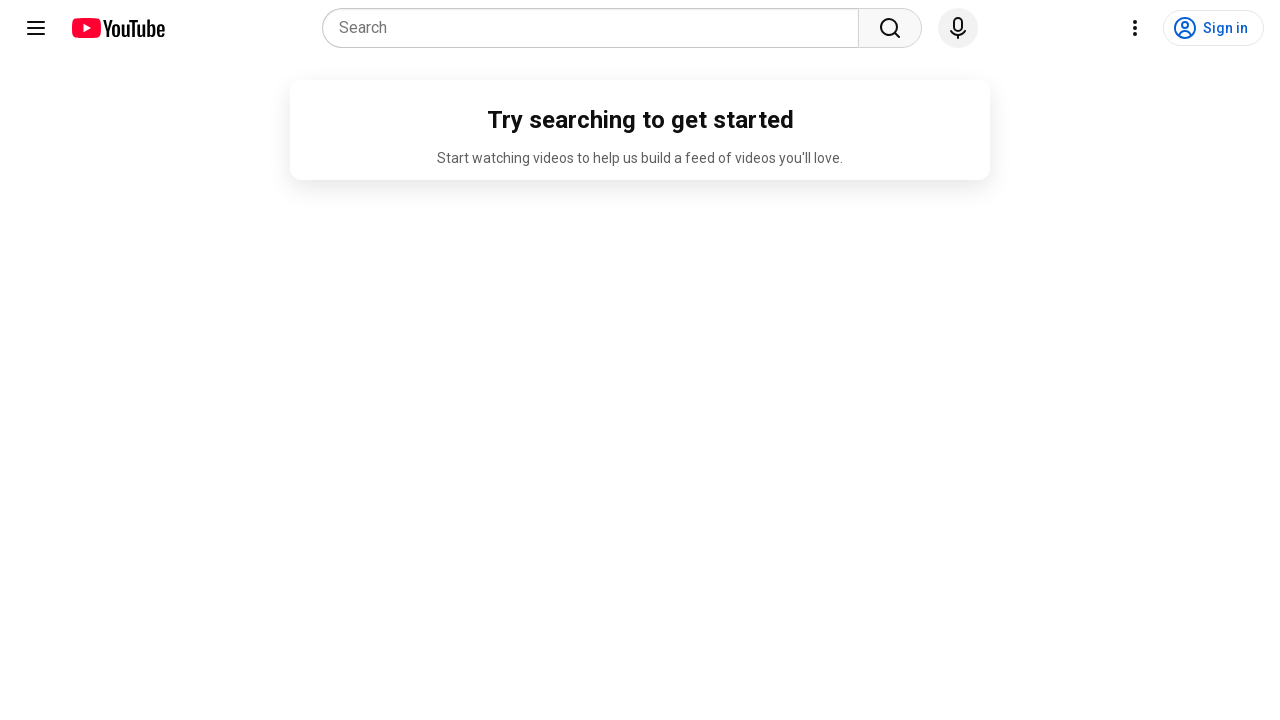